Tests single iframe interaction by switching to a frame, entering text in an input field, then switching back to default content and clicking another tab

Starting URL: https://demo.automationtesting.in/Frames.html

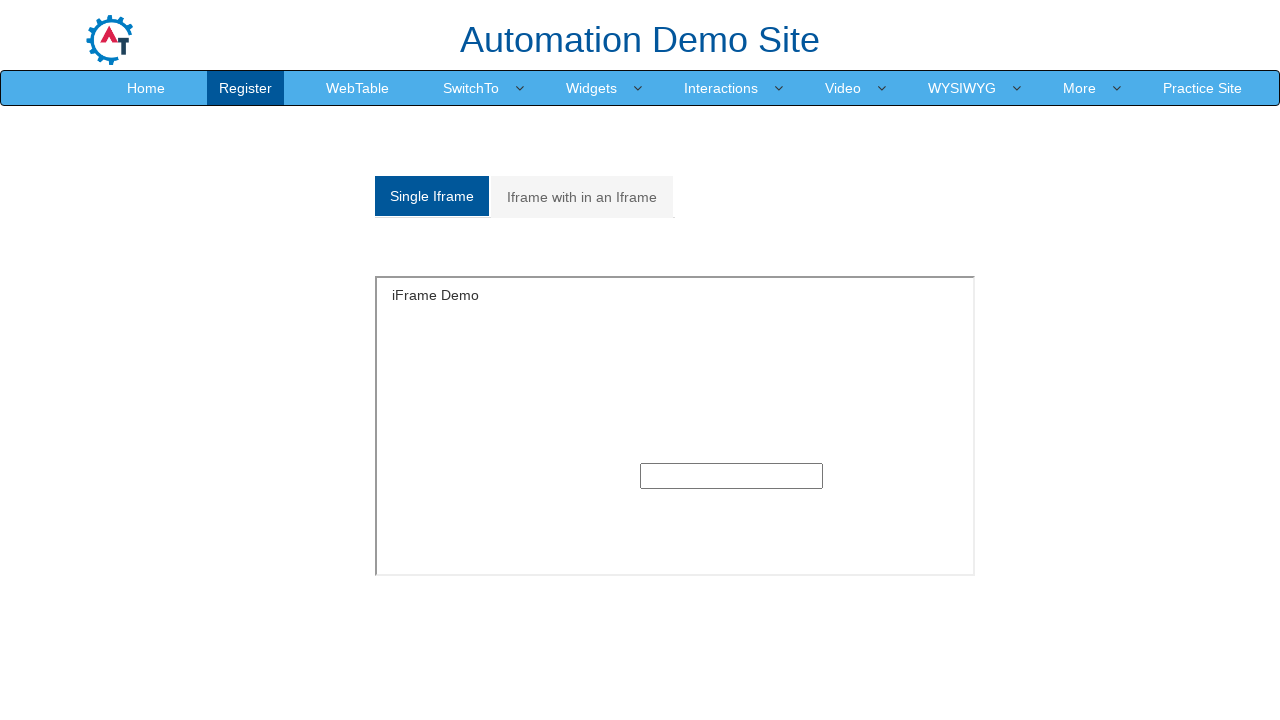

Switched to SingleFrame iframe
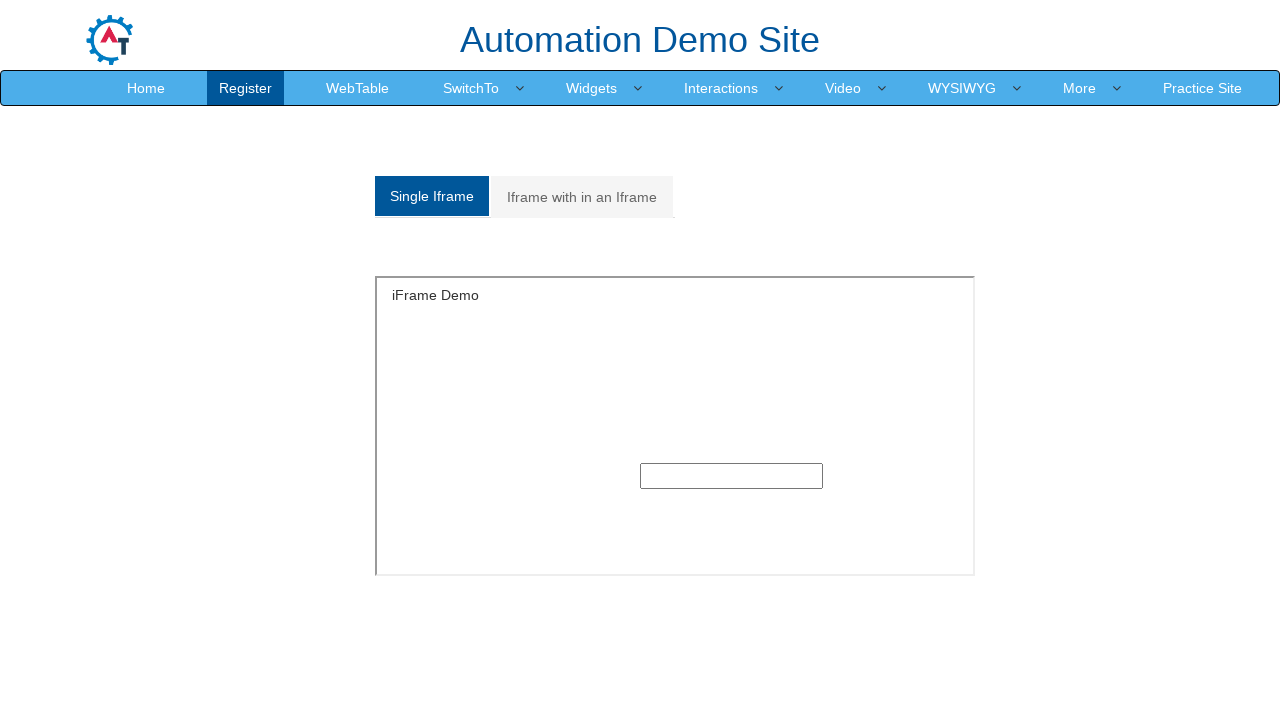

Entered 'test' in text input field within SingleFrame on //input[@type='text']
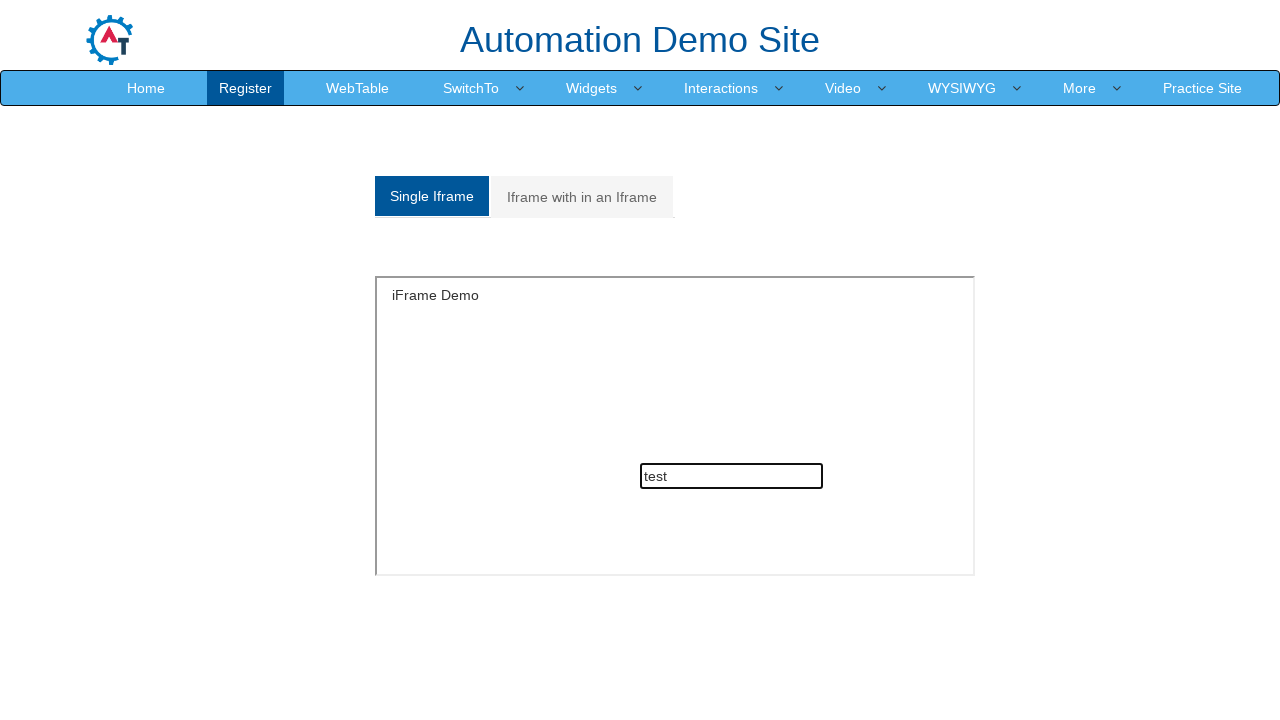

Clicked on 'Iframe with in an Iframe' tab at (582, 197) on xpath=//a[text()='Iframe with in an Iframe']
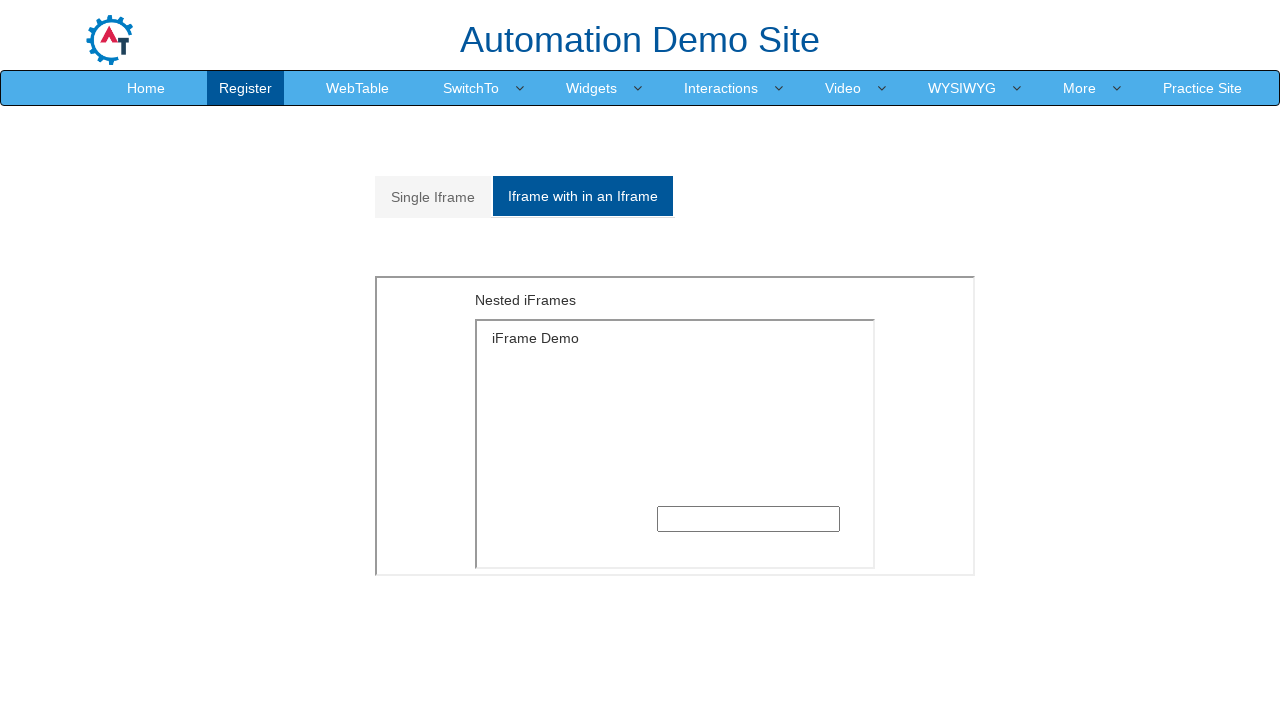

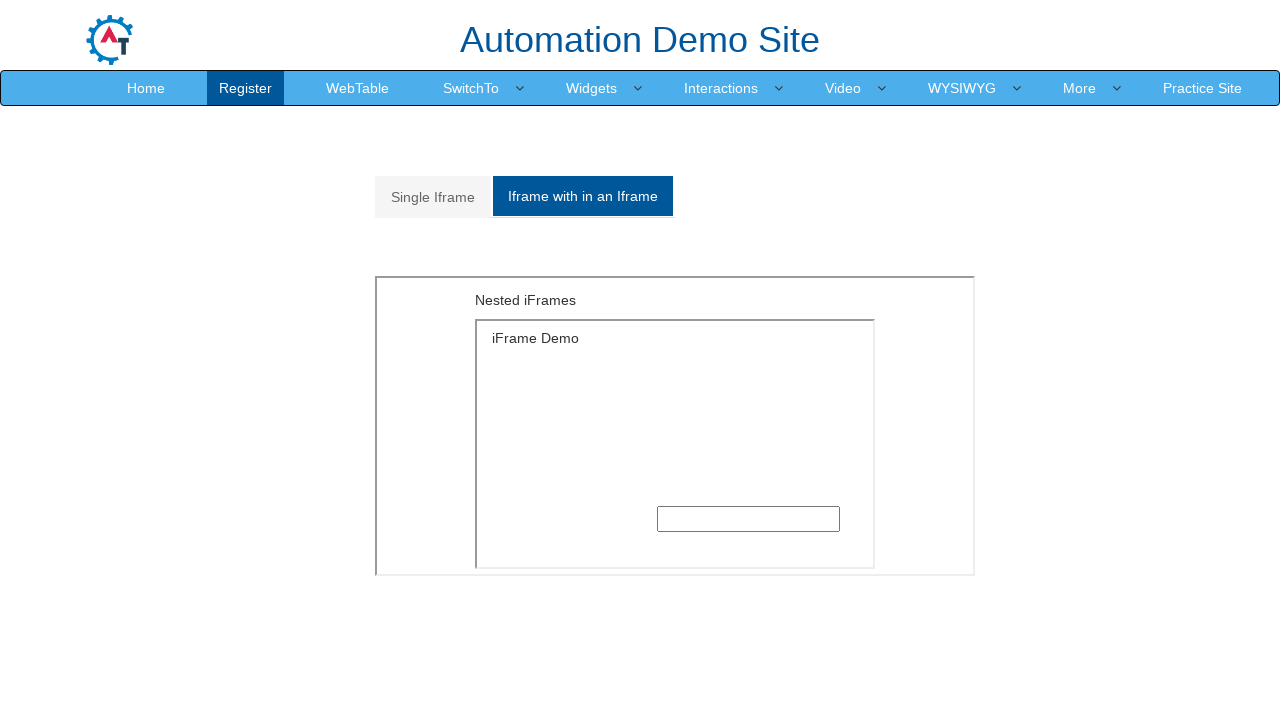